Navigates through multiple OVO Energy website pages (homepage, home energy plans, beyond, and product pages) and performs a scroll interaction to verify page loading and navigation functionality.

Starting URL: https://www.ovoenergy.com/

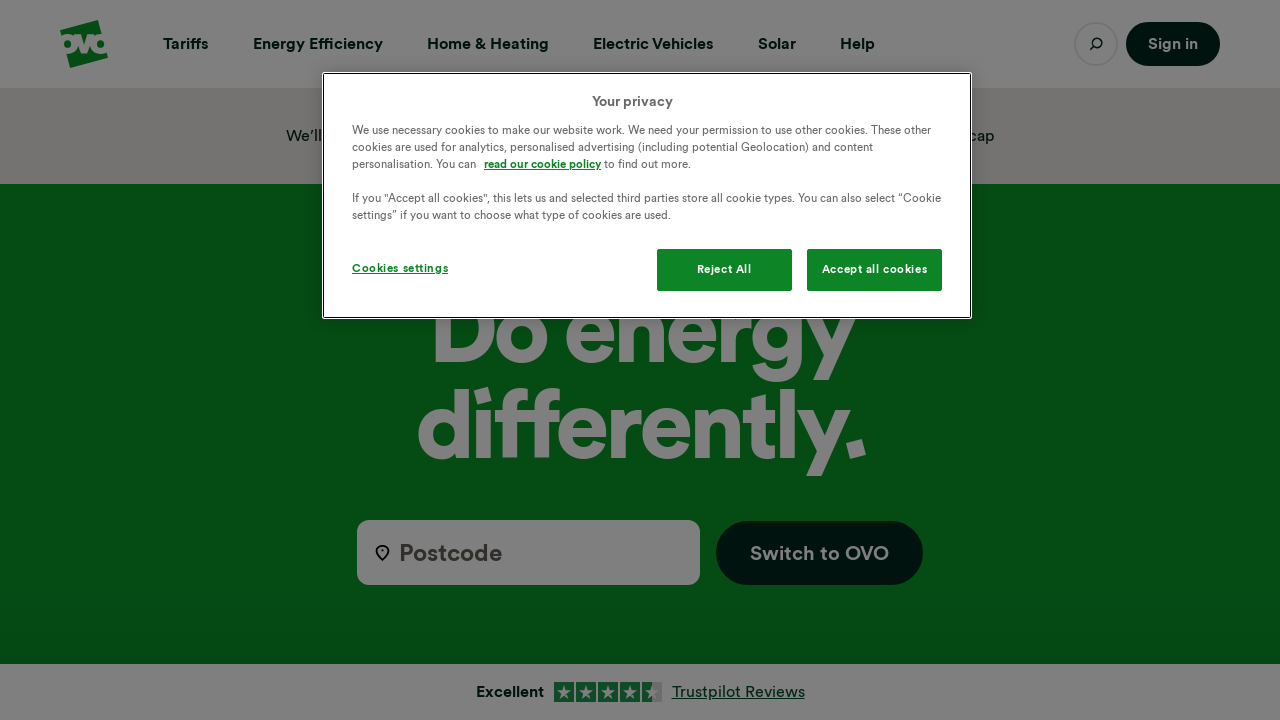

Homepage fully loaded
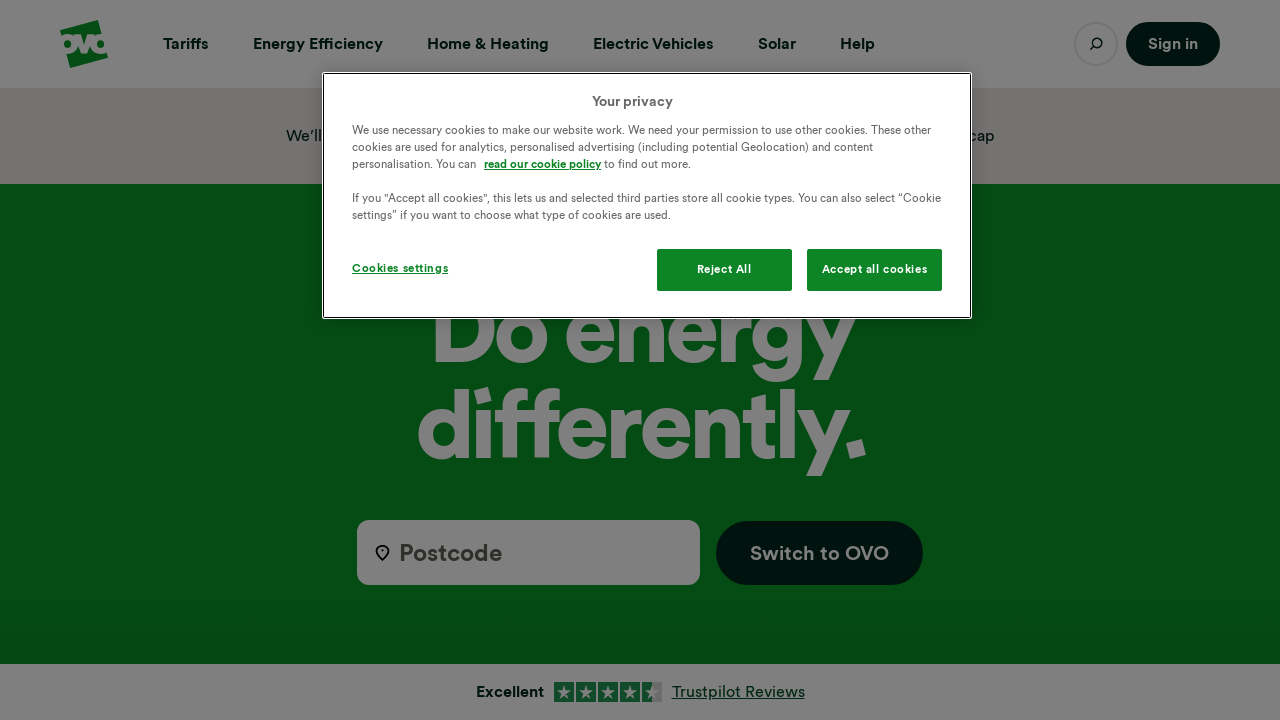

Navigated to home energy plans page
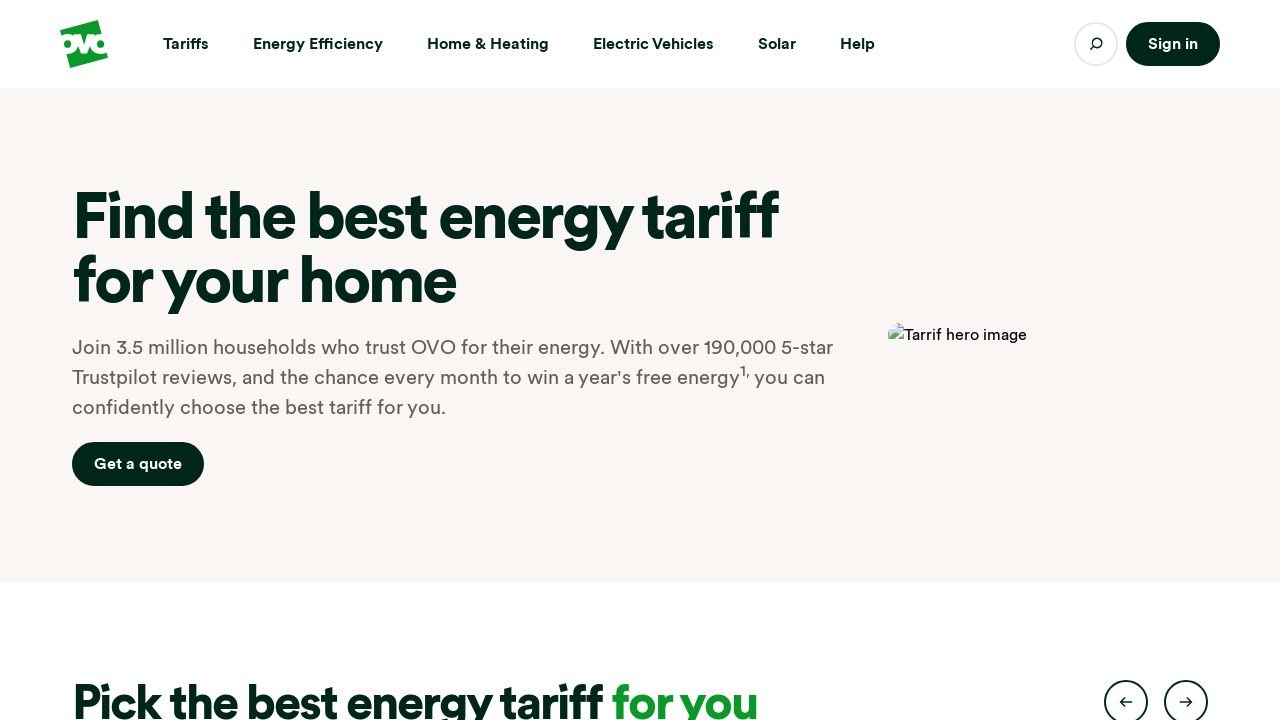

Home energy plans page fully loaded
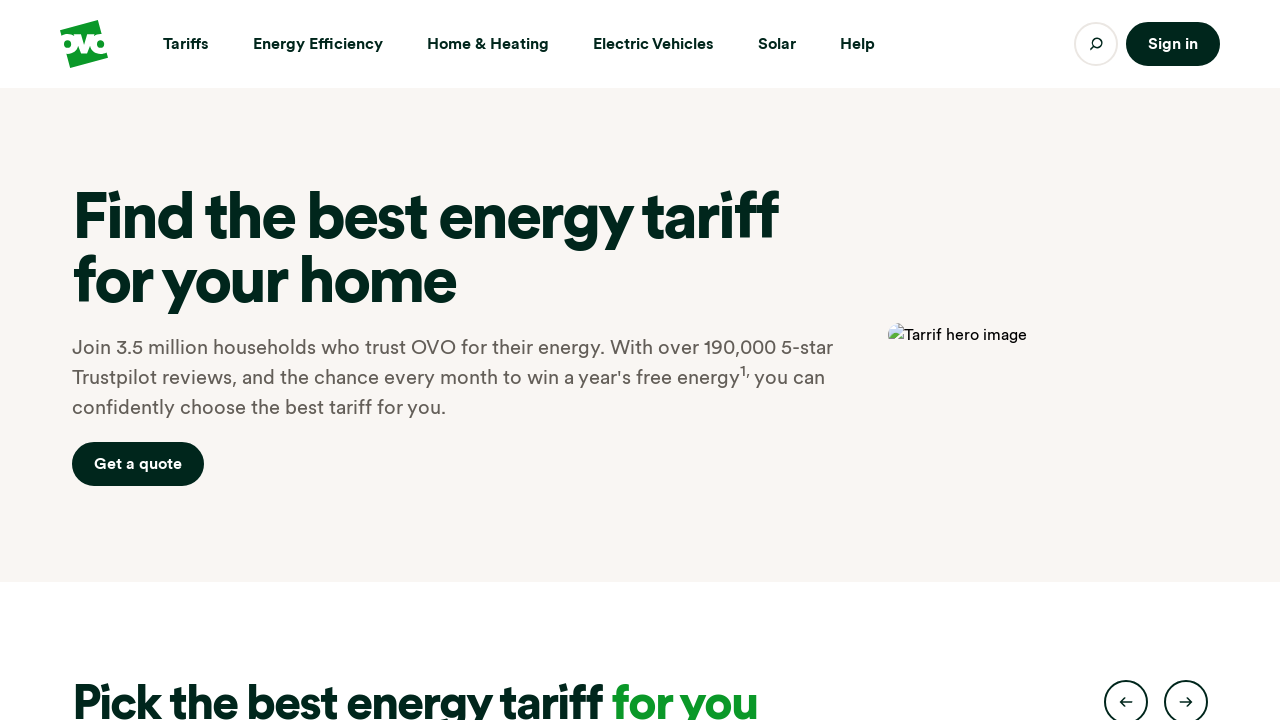

Navigated to beyond page
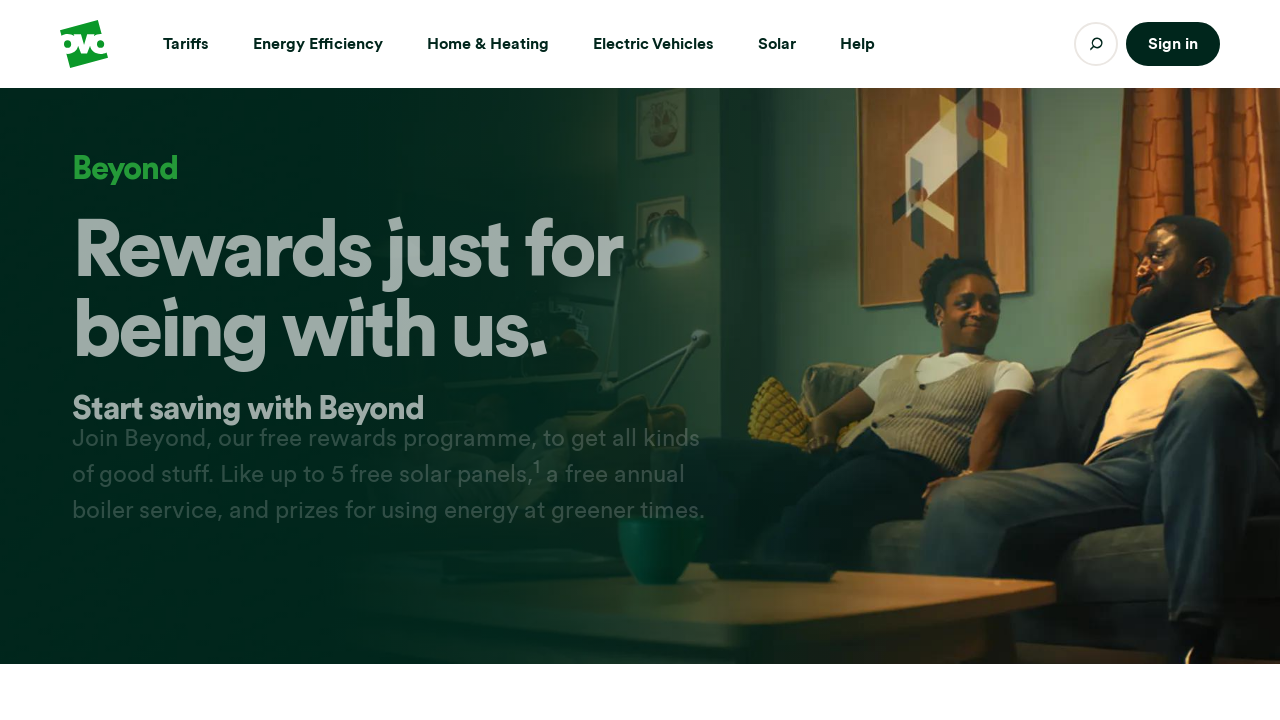

Beyond page fully loaded
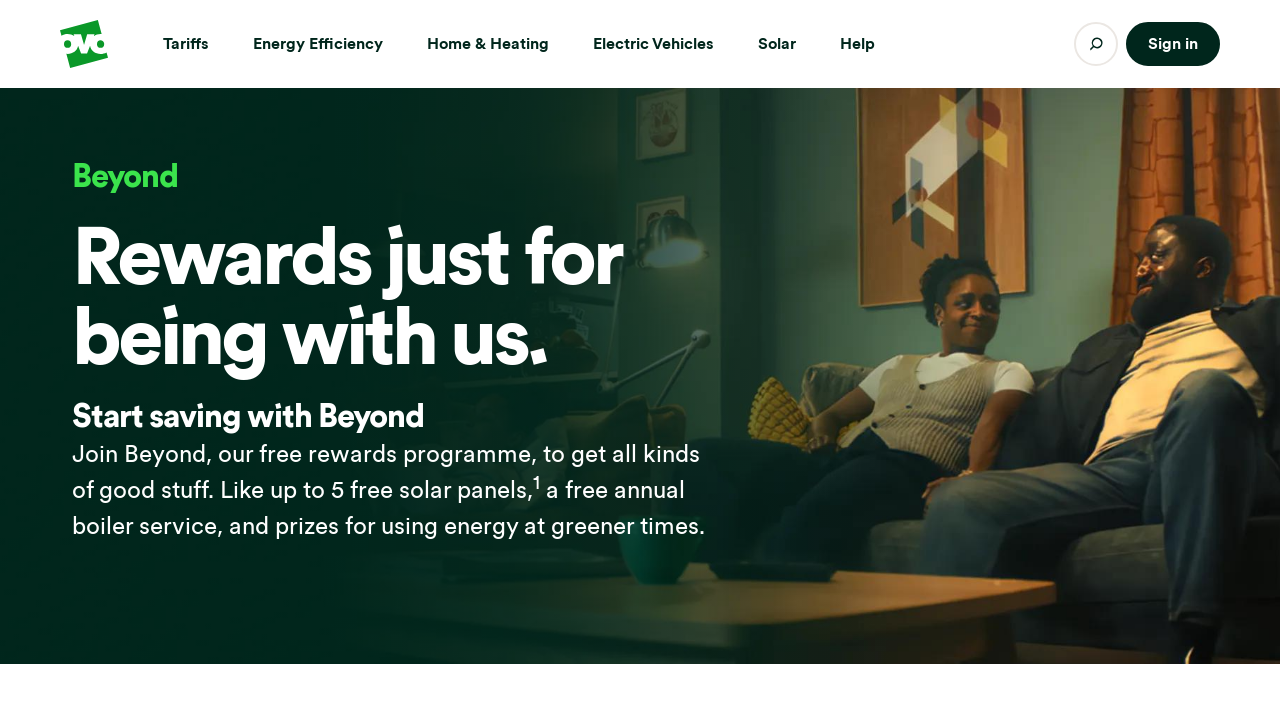

Navigated to 1-year fixed product page
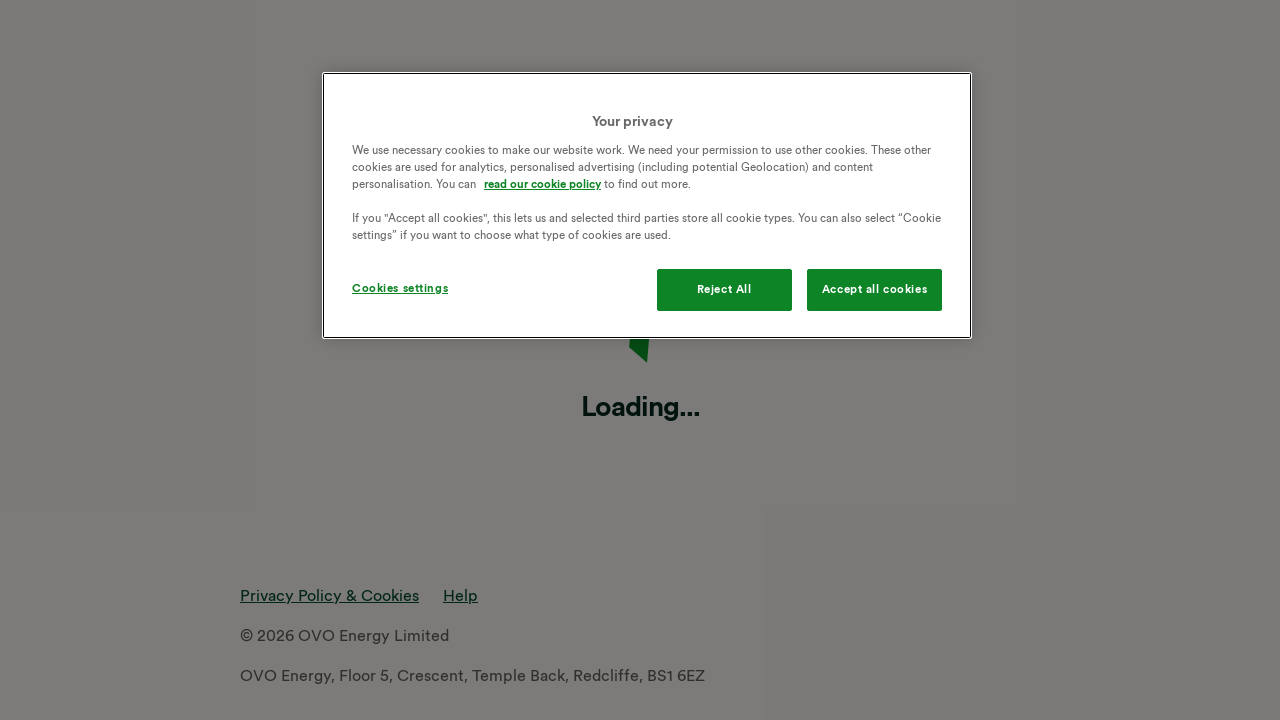

1-year fixed product page fully loaded
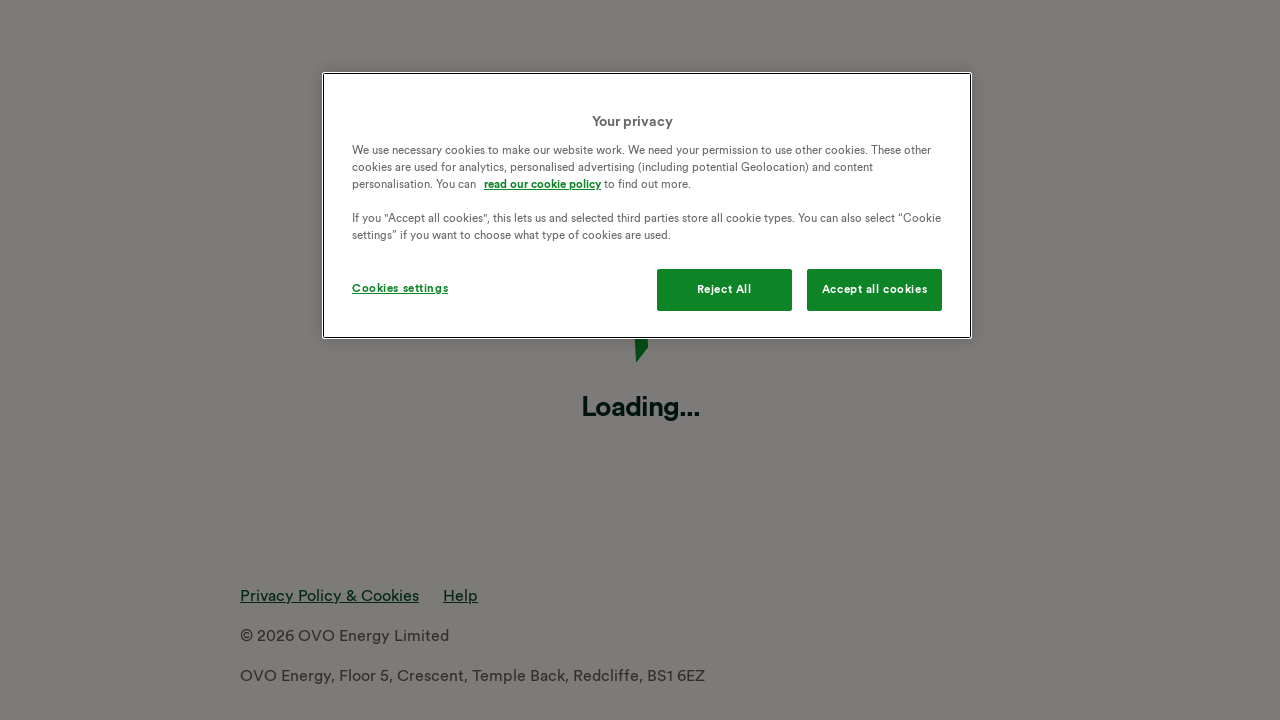

Scrolled down 500 pixels to trigger lazy-loaded content
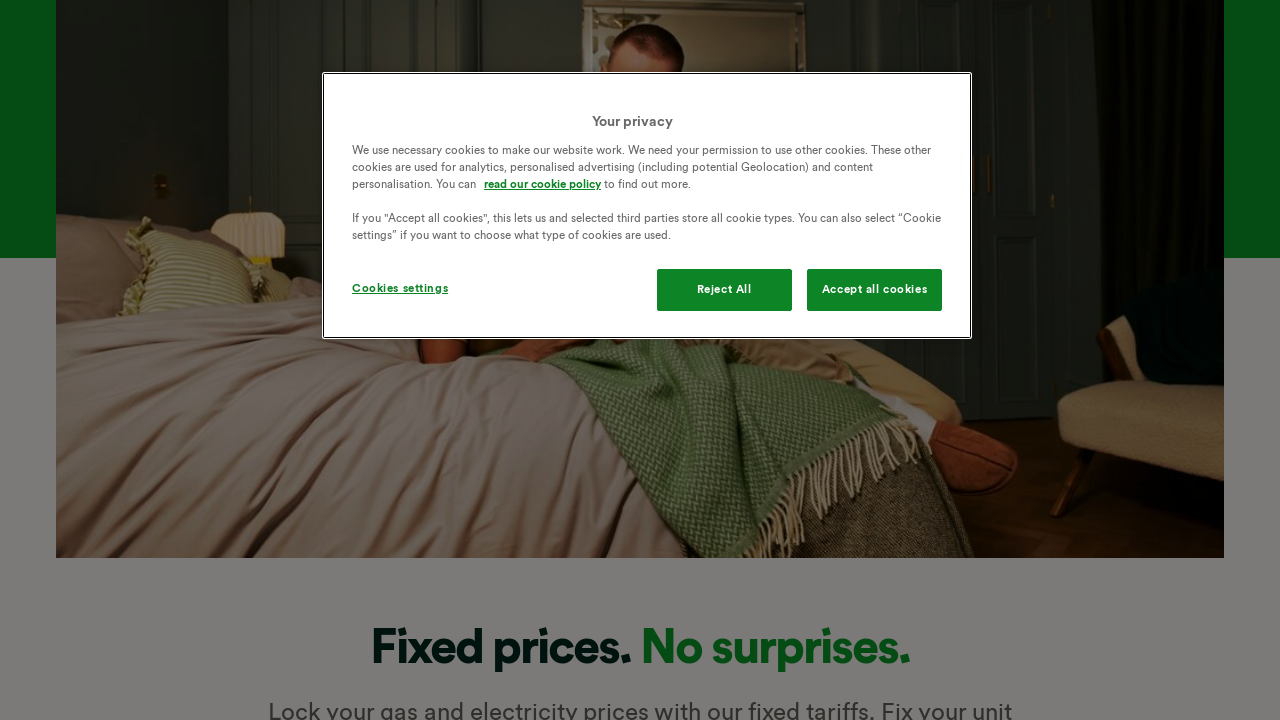

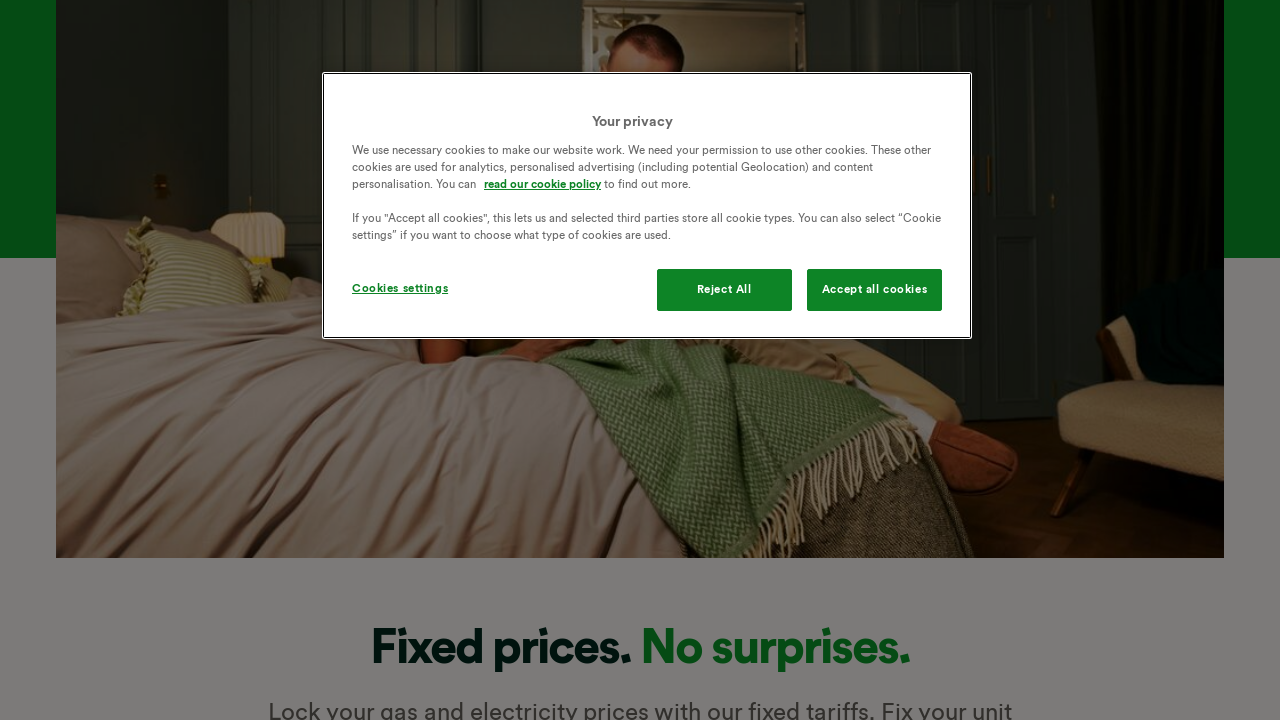